Tests selecting an option from a dropdown list by iterating through all options and clicking the one with matching text, then verifying the selection.

Starting URL: http://the-internet.herokuapp.com/dropdown

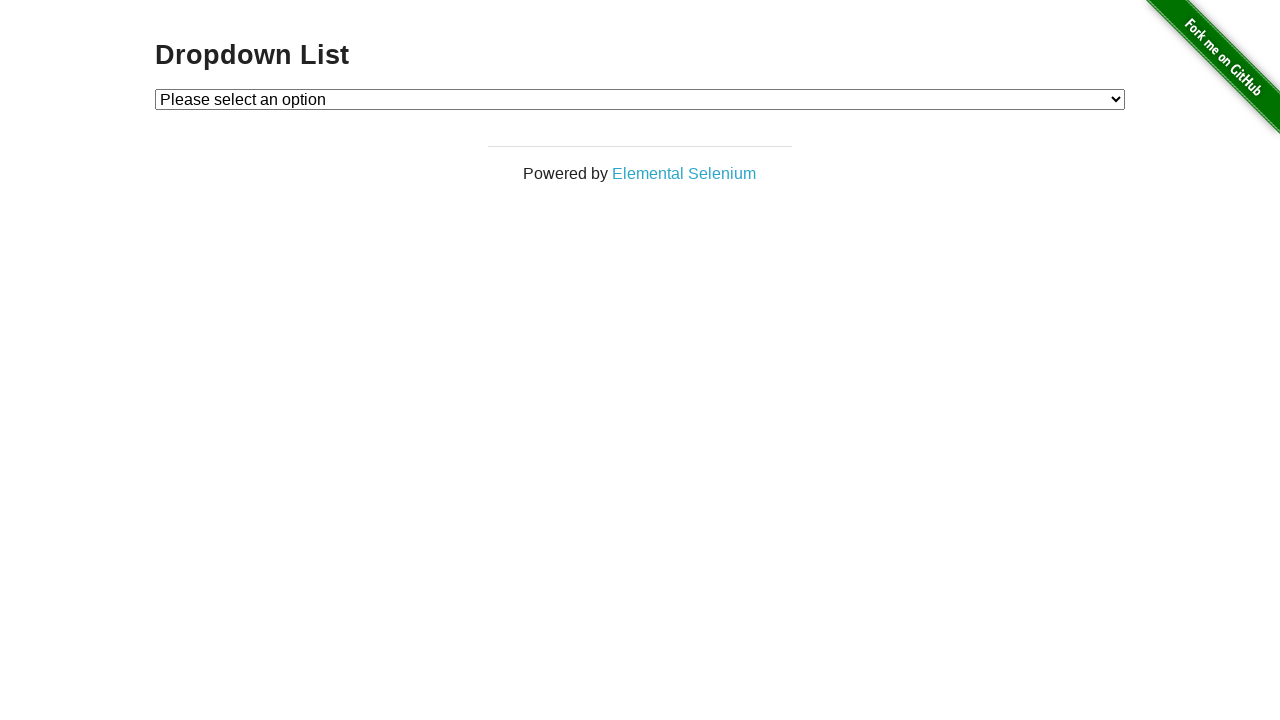

Clicked dropdown menu to open options at (640, 99) on #dropdown
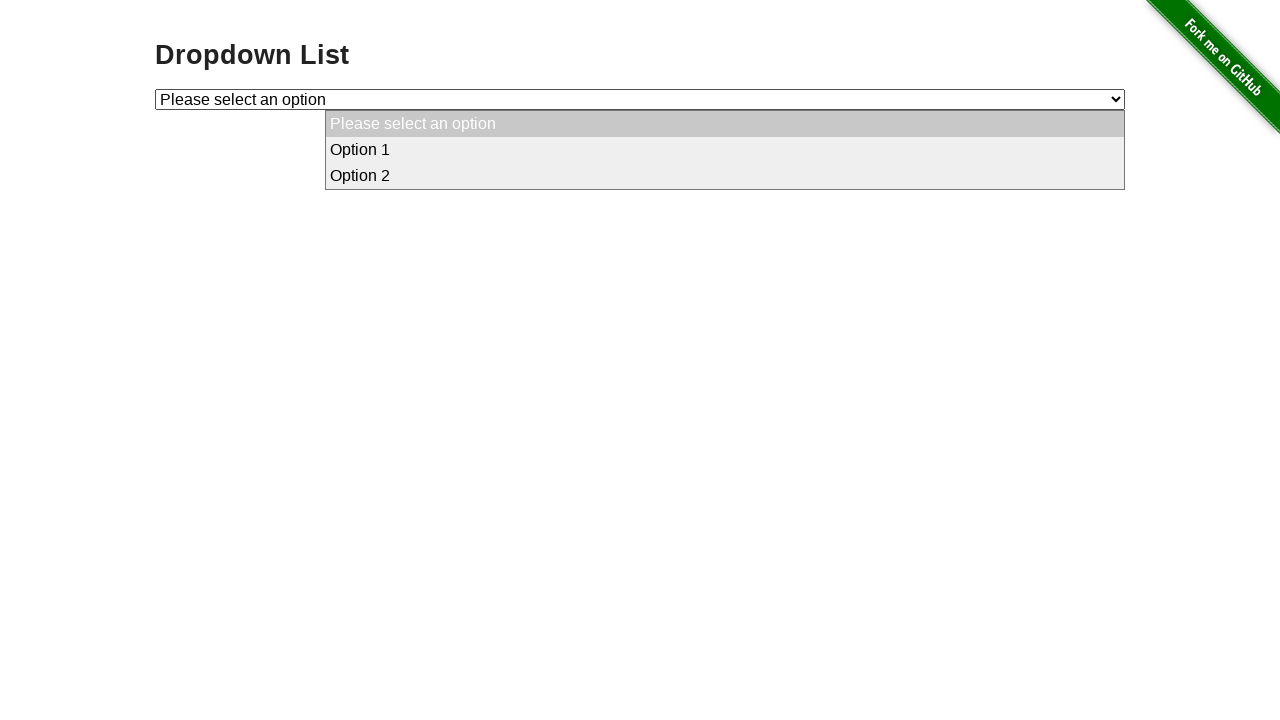

Selected 'Option 1' from dropdown on #dropdown
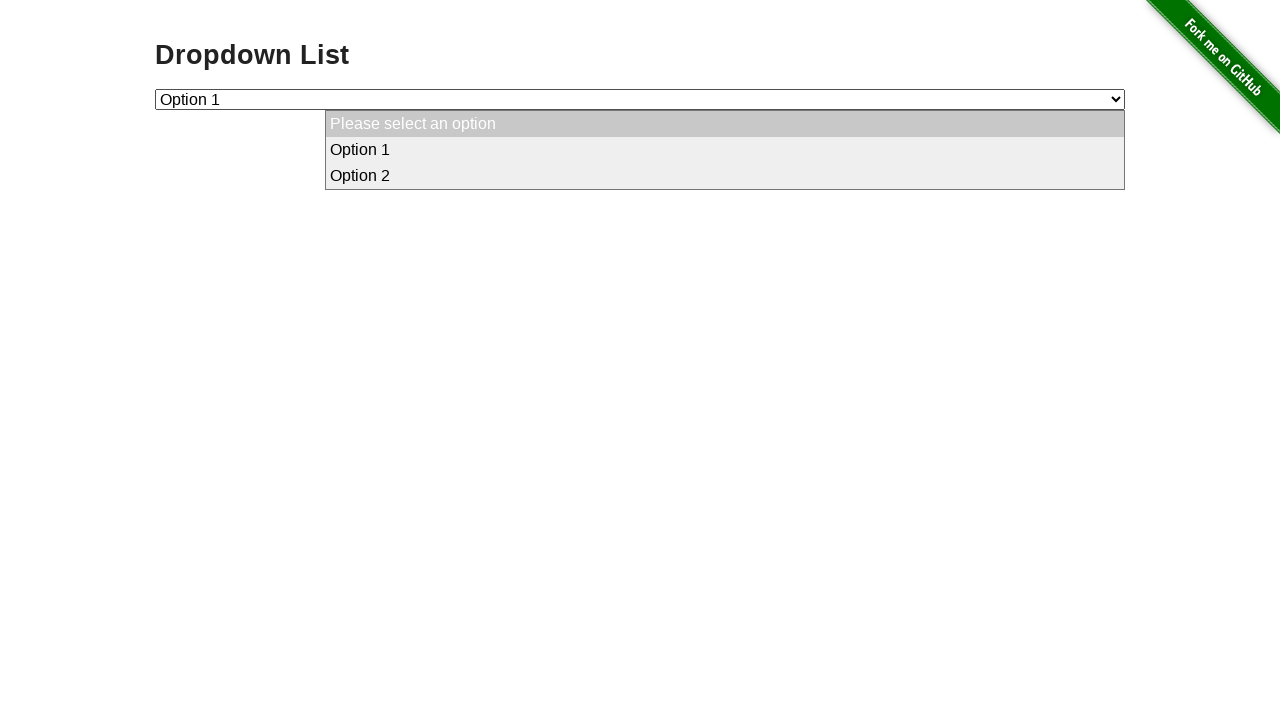

Retrieved selected dropdown value
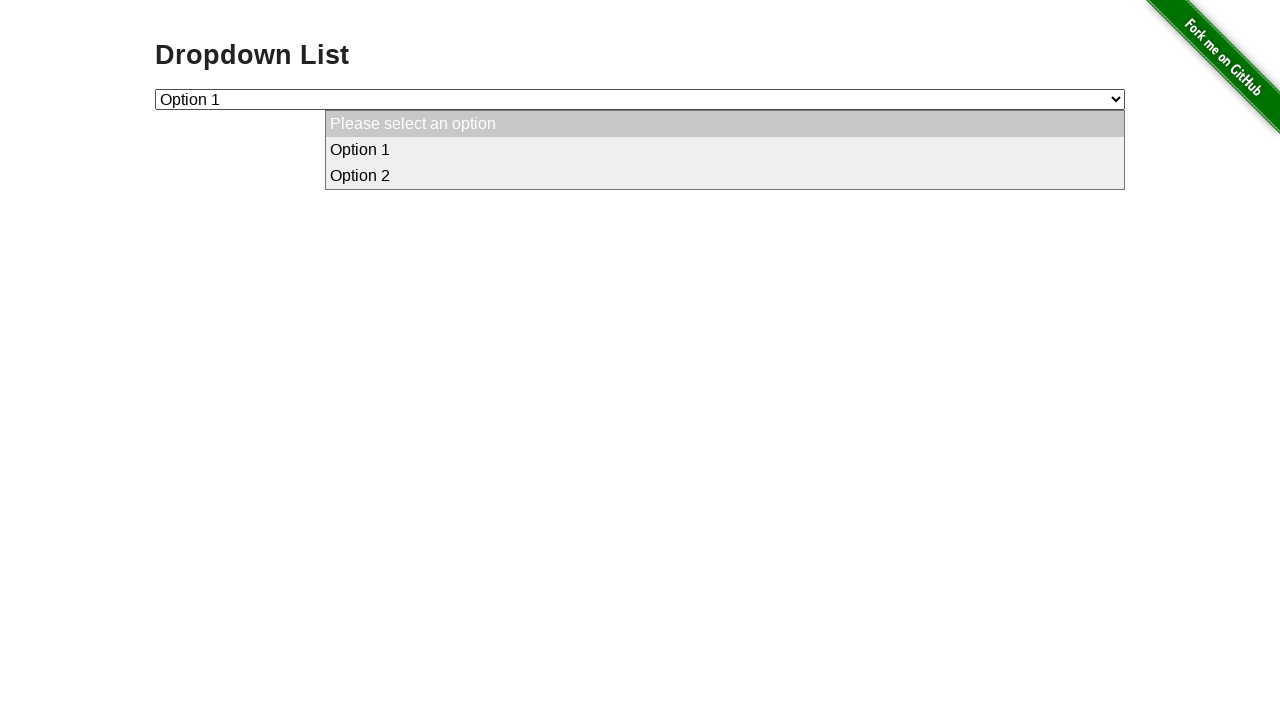

Verified that dropdown selection is '1'
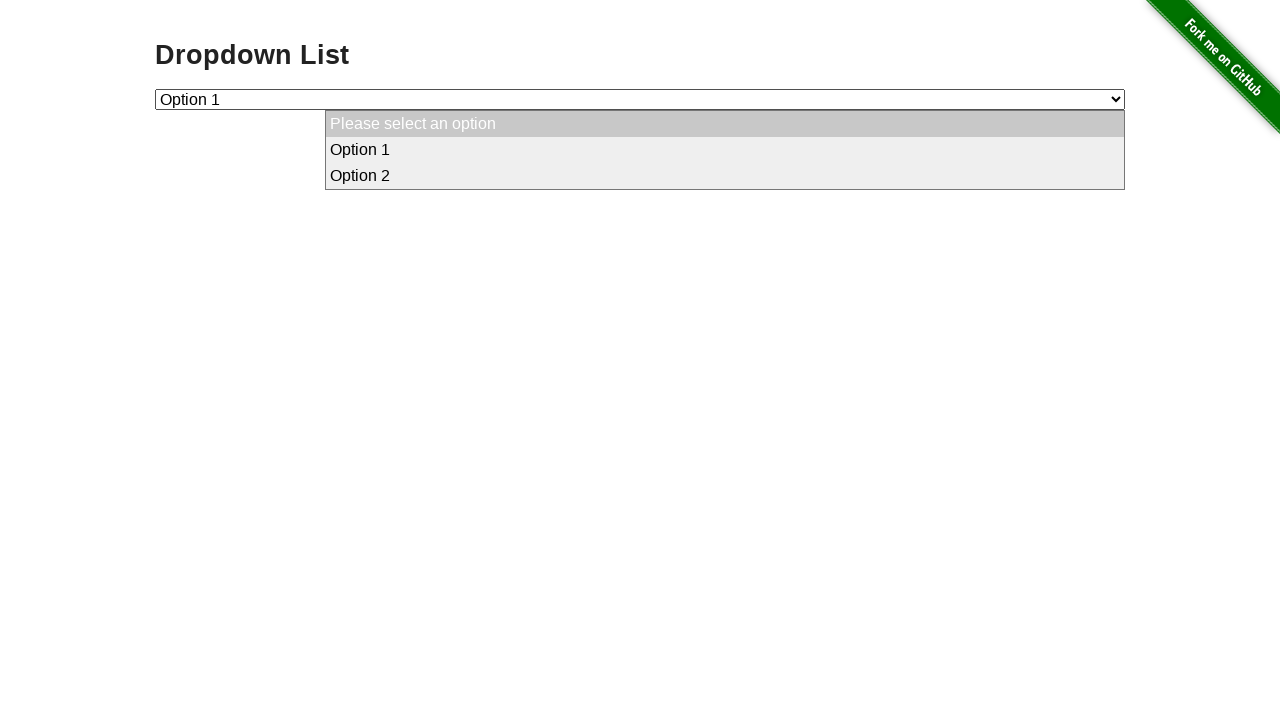

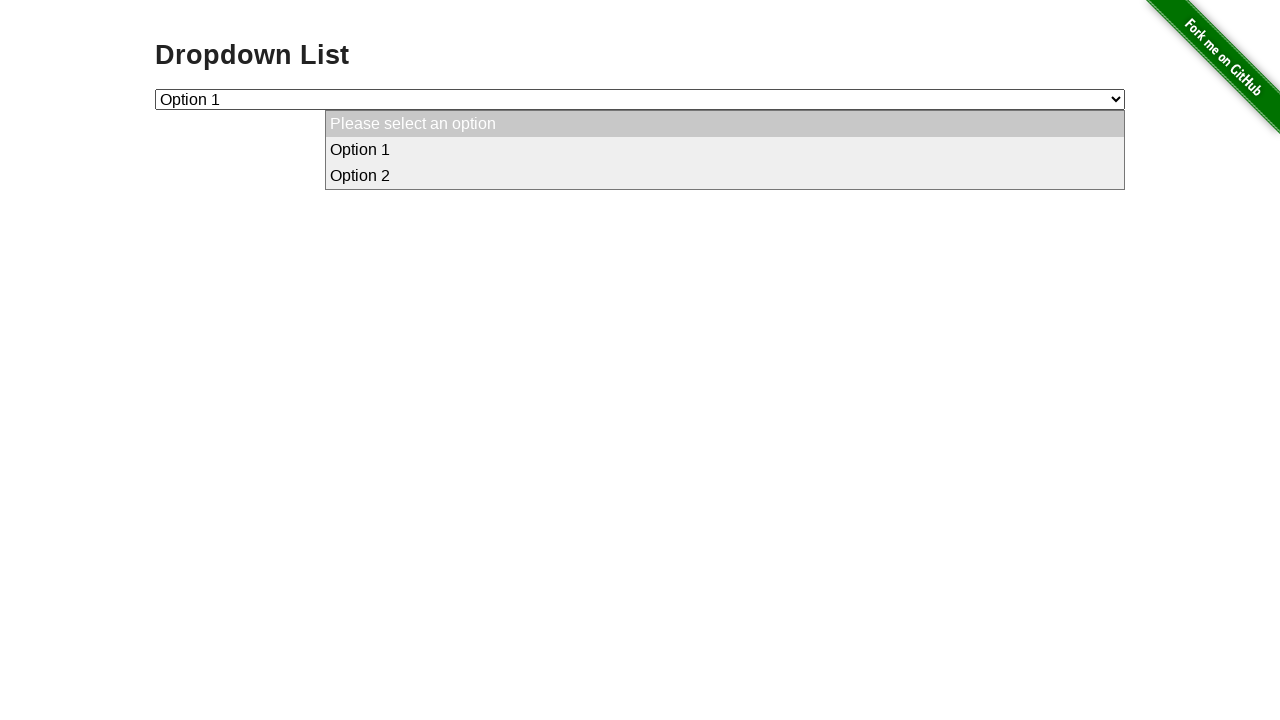